Tests checkbox functionality on an actions demo page by clicking on specific checkboxes, clicking a result button, and verifying the displayed message reflects the selected options.

Starting URL: https://kristinek.github.io/site/examples/actions

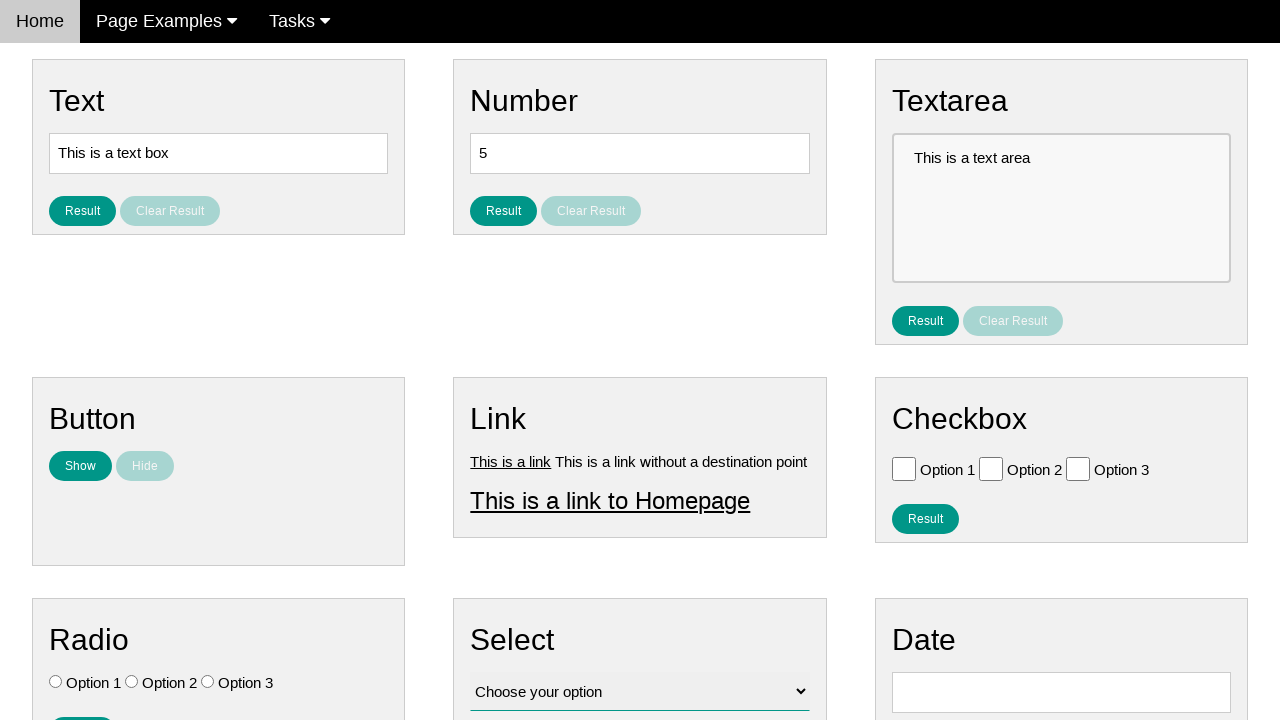

Clicked checkbox for 'Option 1' at (904, 468) on xpath=//input[@type='checkbox'][@value='Option 1']
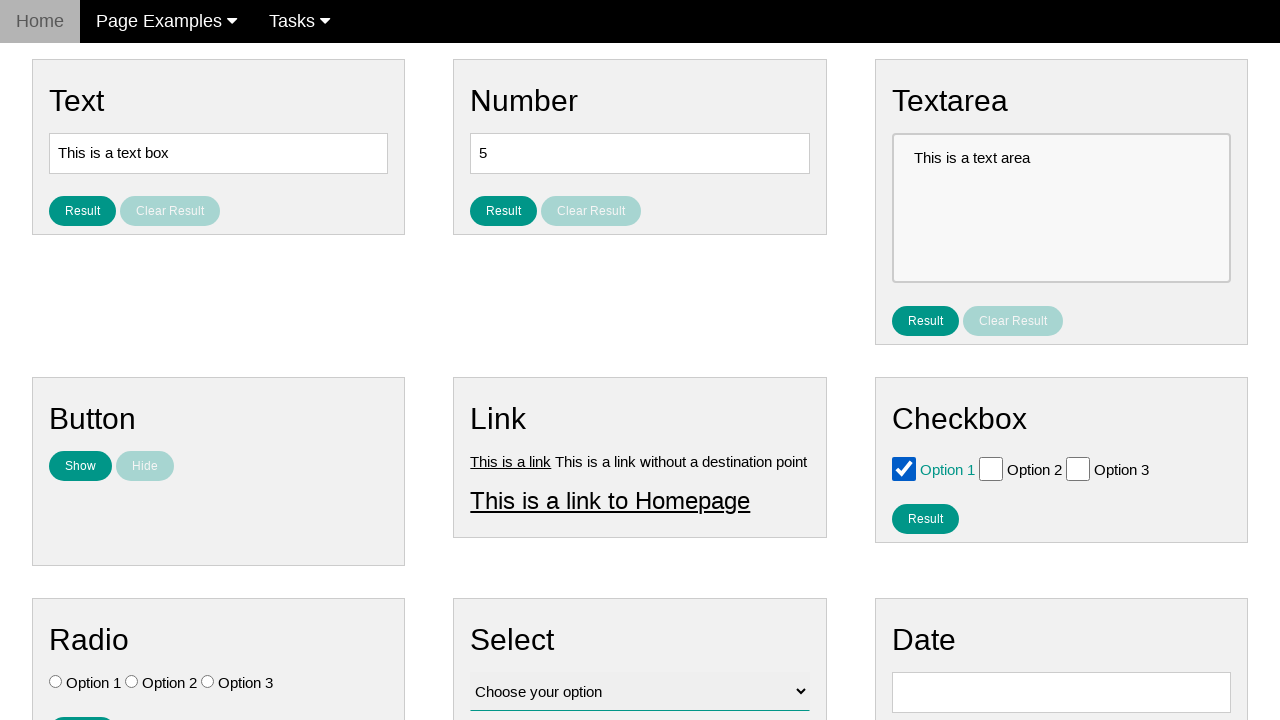

Clicked checkbox for 'Option 2' at (991, 468) on xpath=//input[@type='checkbox'][@value='Option 2']
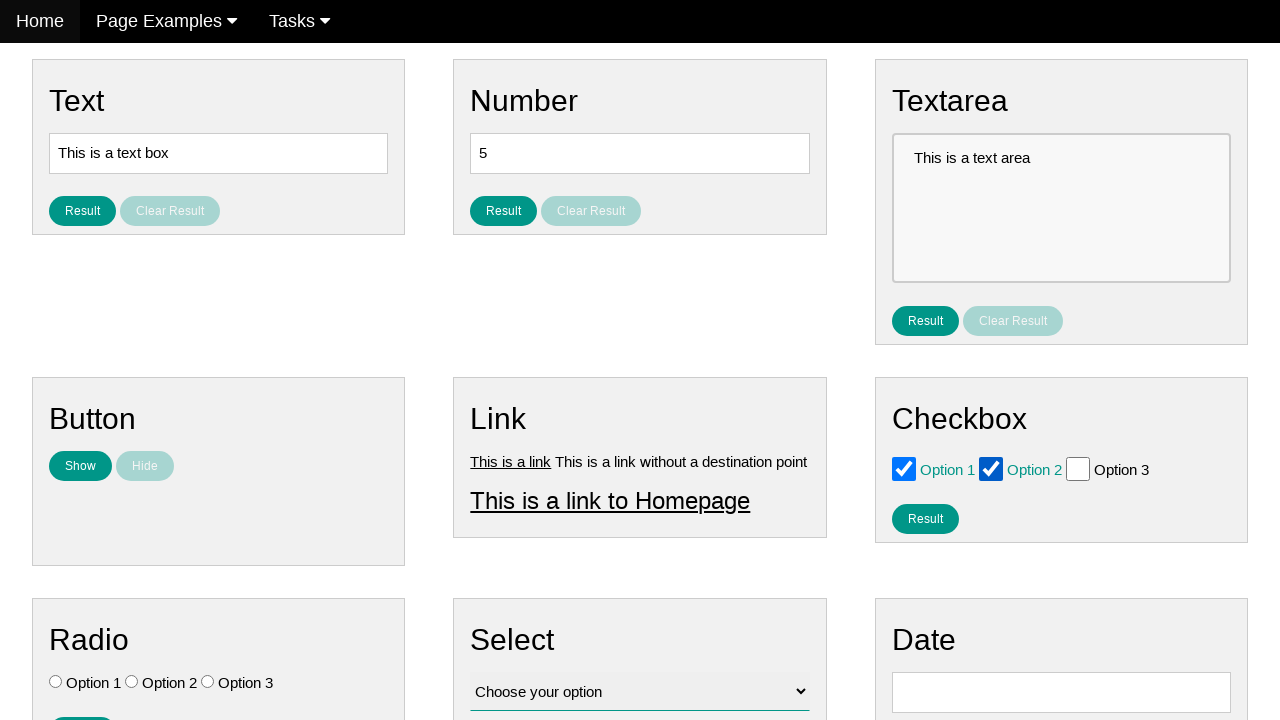

Clicked result checkbox button at (925, 518) on #result_button_checkbox
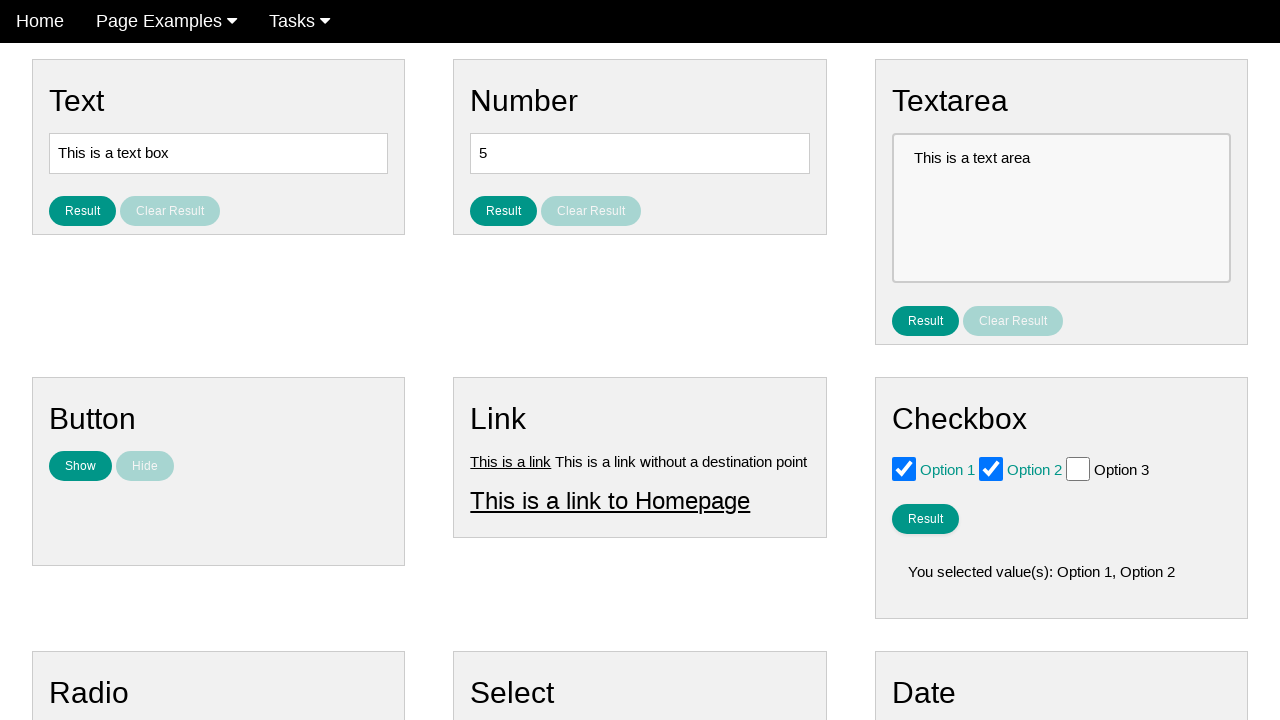

Result message appeared confirming selected checkboxes
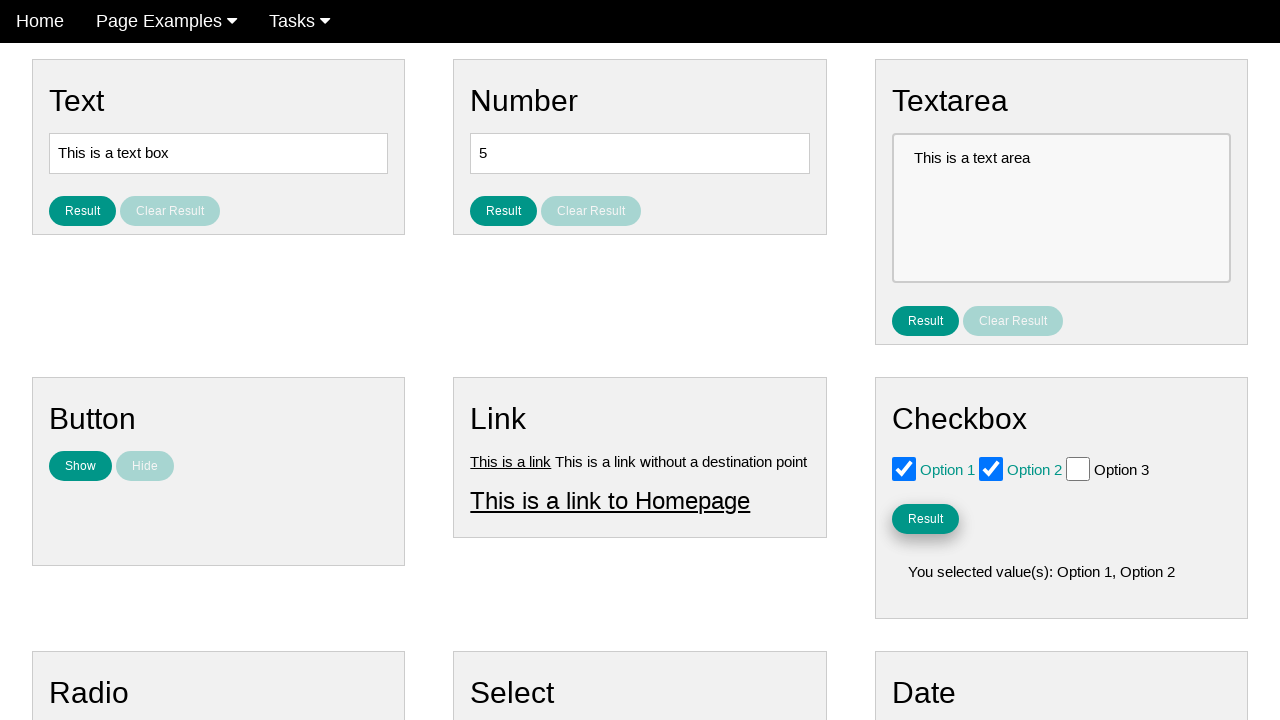

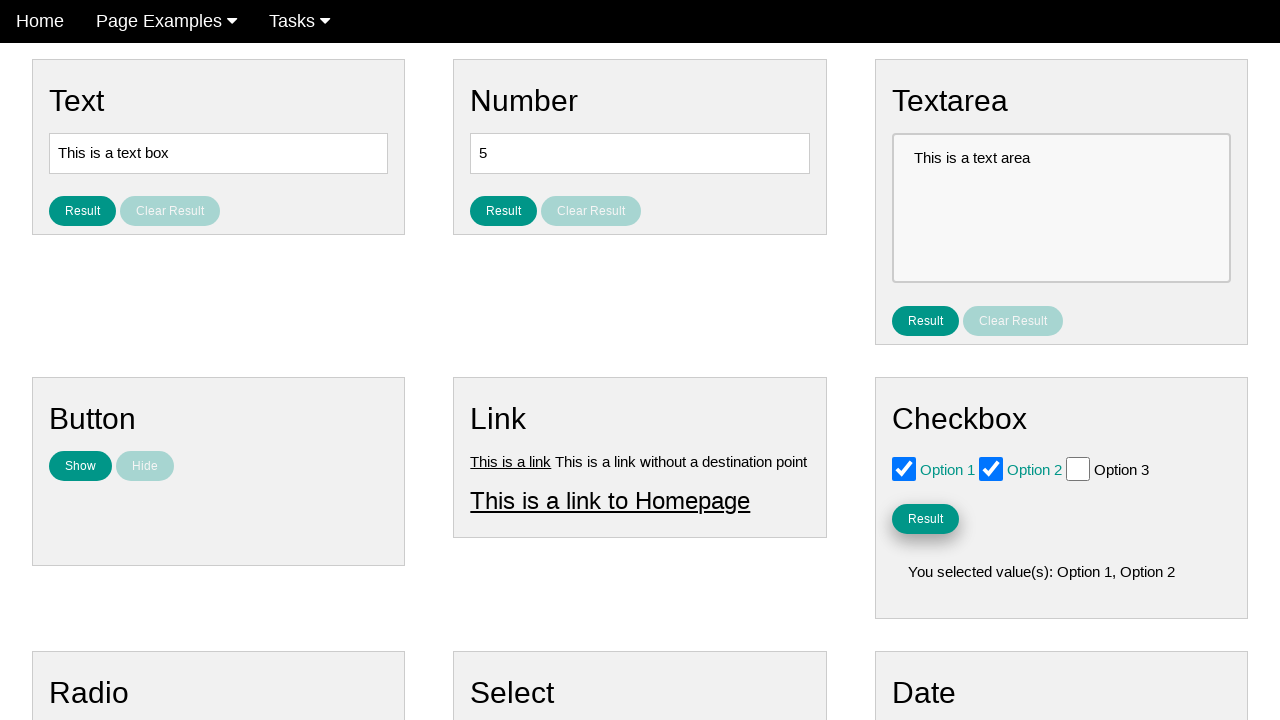